Tests login form validation when password is missing by entering a username, clearing the password field, clicking login, and verifying the "Password is required" error message appears.

Starting URL: https://www.saucedemo.com/

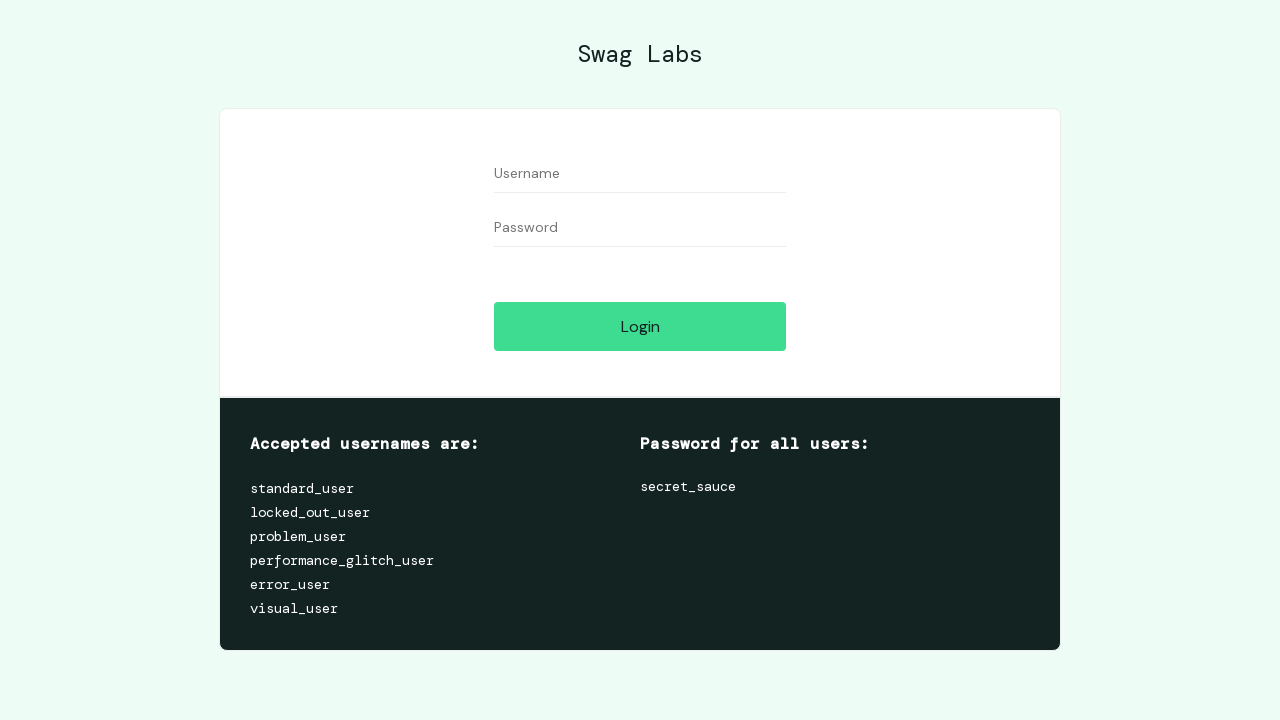

Filled username field with 'standard_user' on //input[@id='user-name']
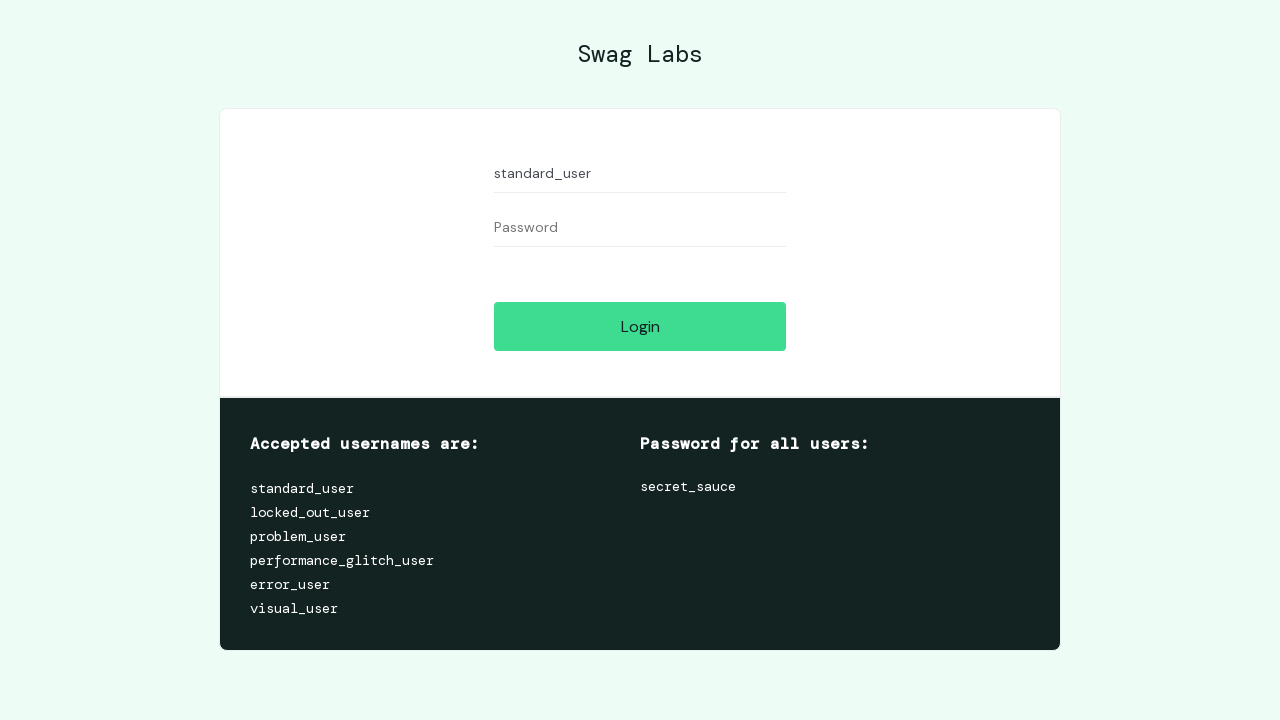

Filled password field with 'somepassword' on //input[@id='password']
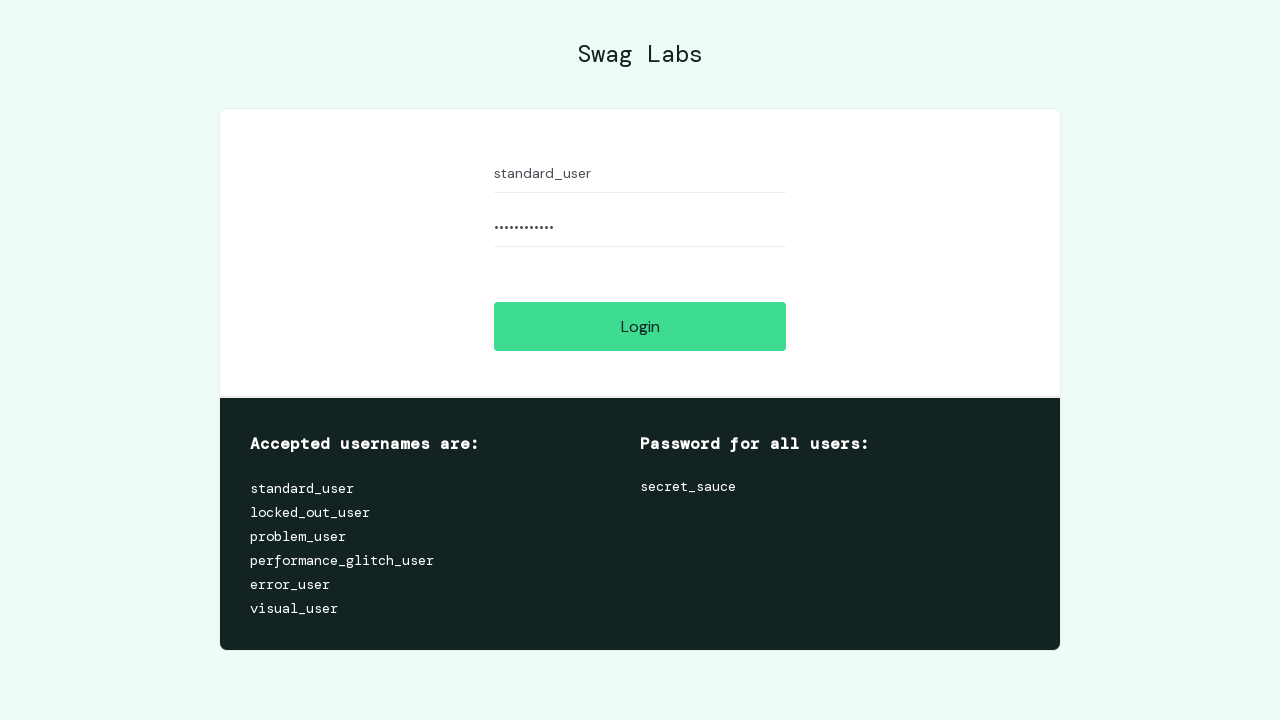

Cleared the password field on //input[@id='password']
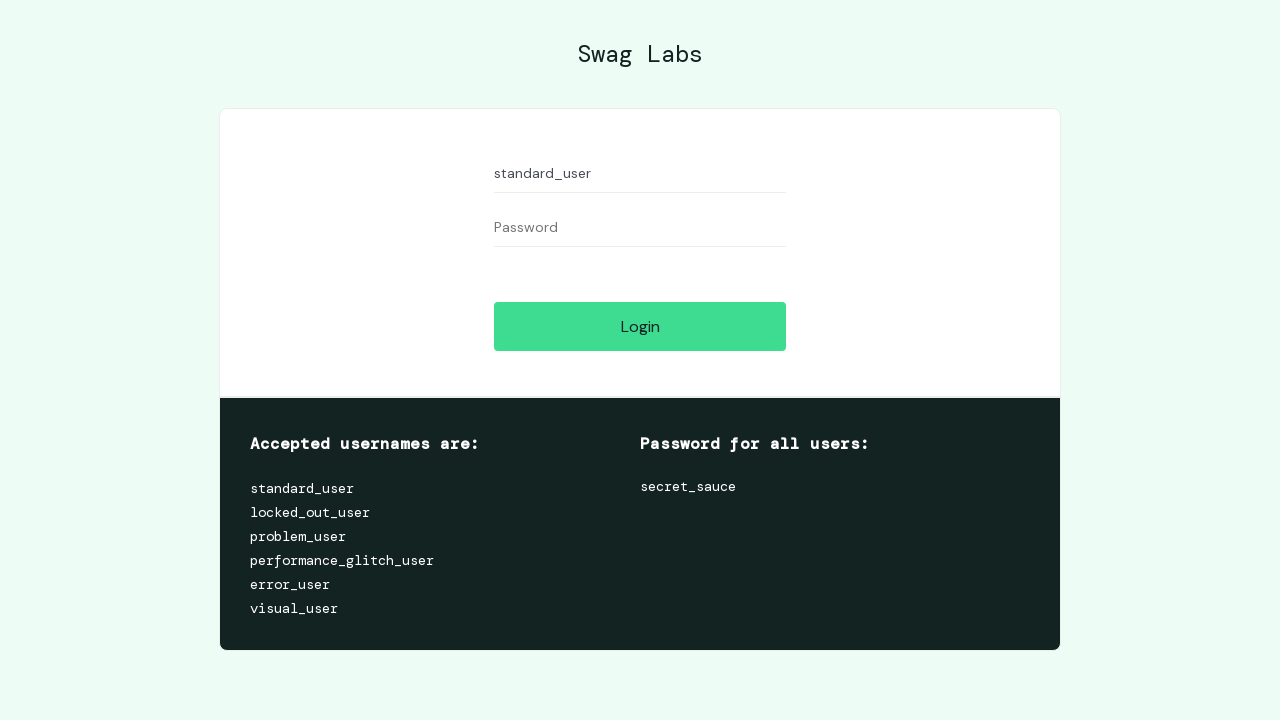

Clicked the Login button at (640, 326) on xpath=//input[@id='login-button']
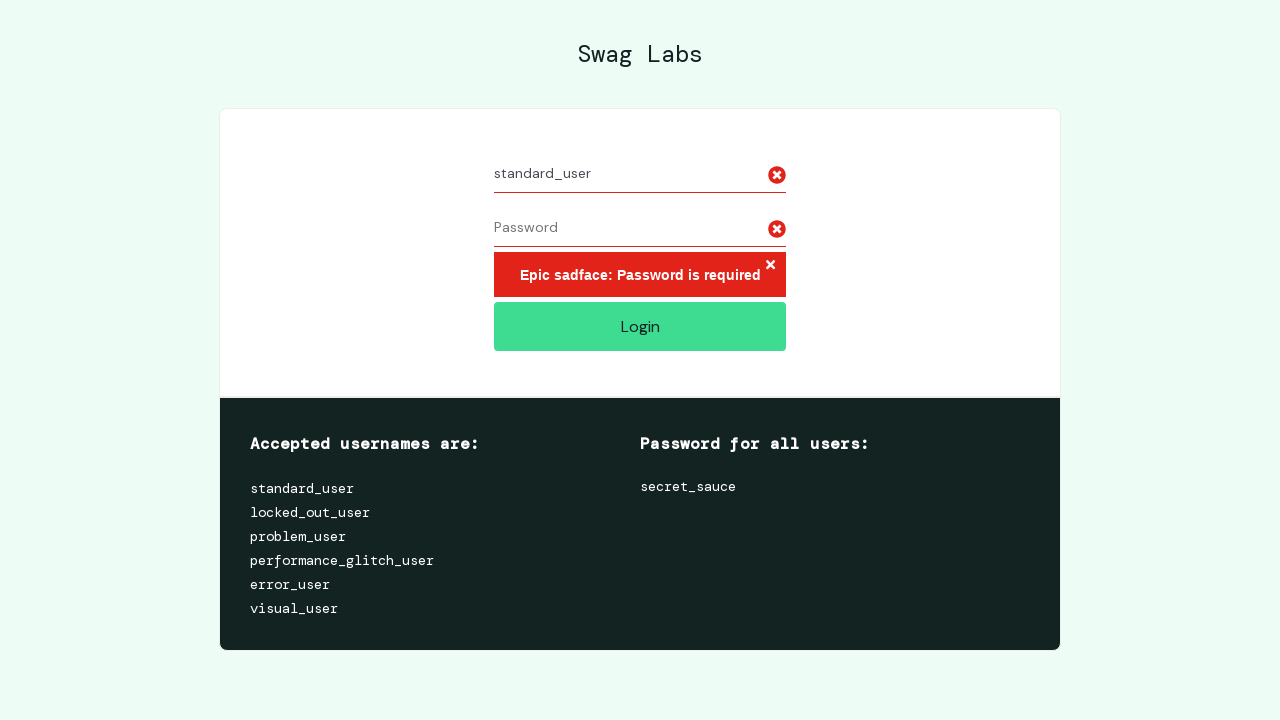

Password is required error message appeared
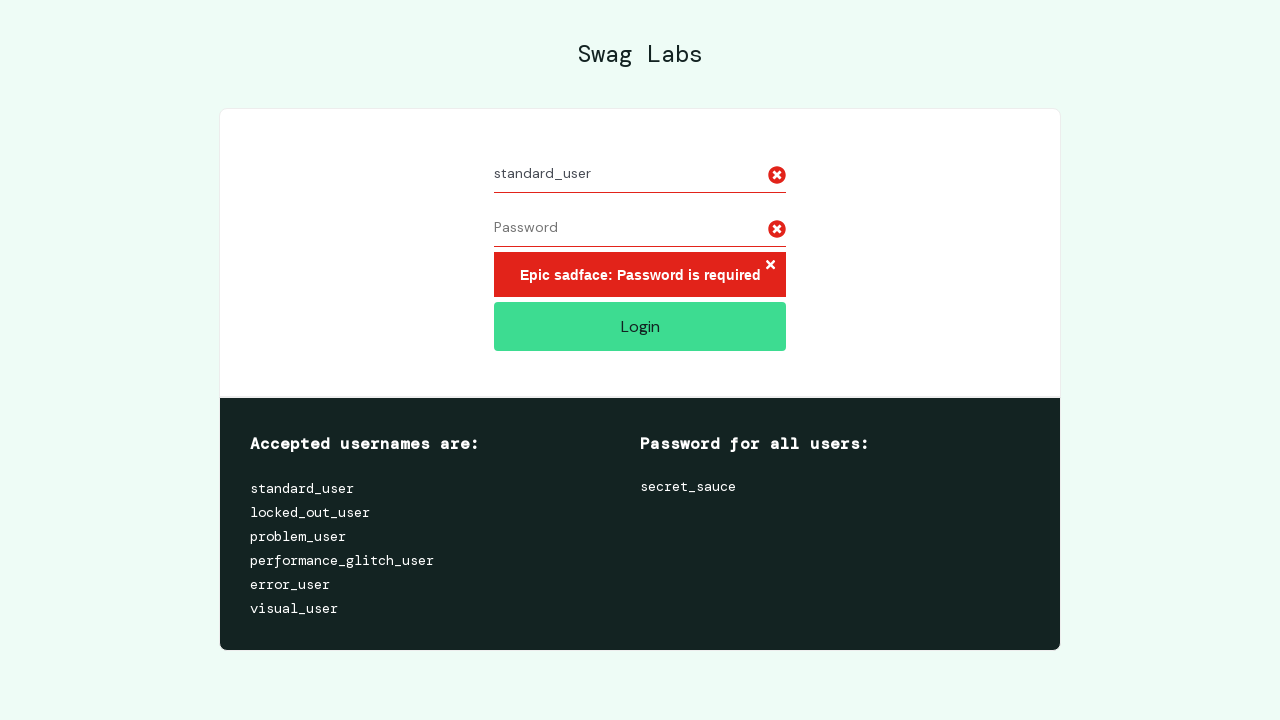

Retrieved error message text
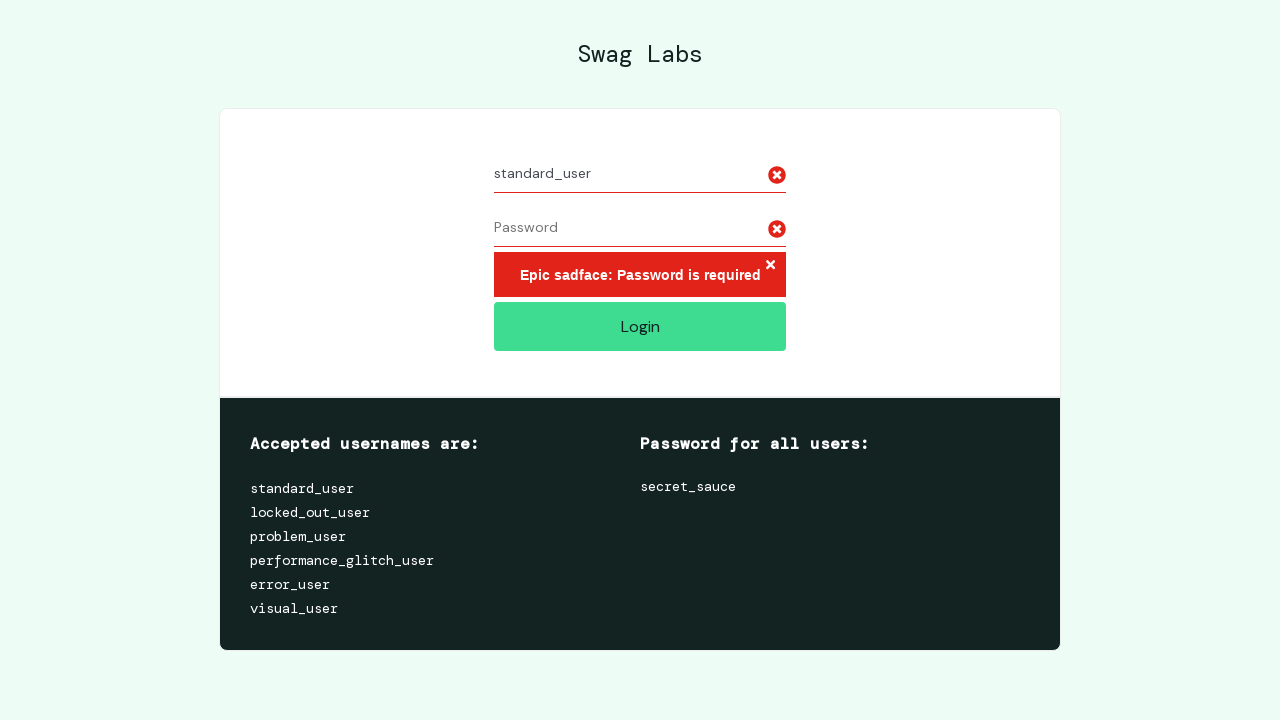

Verified 'Password is required' error message is present
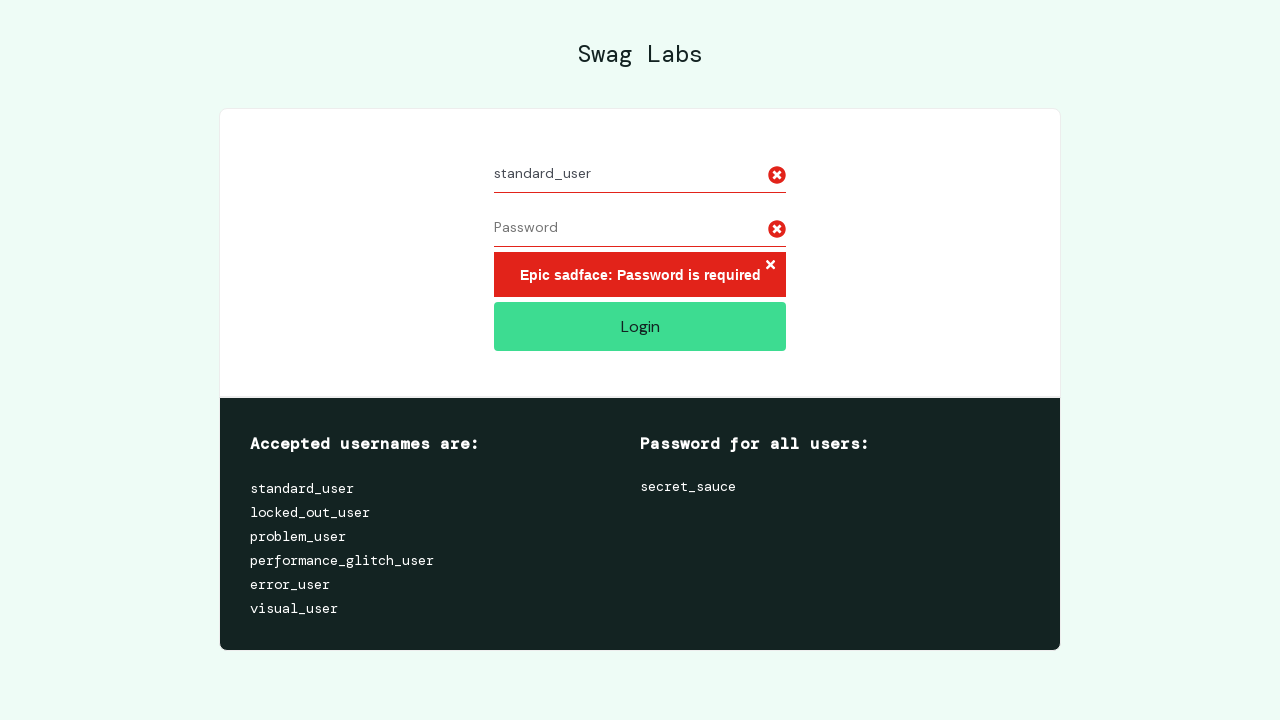

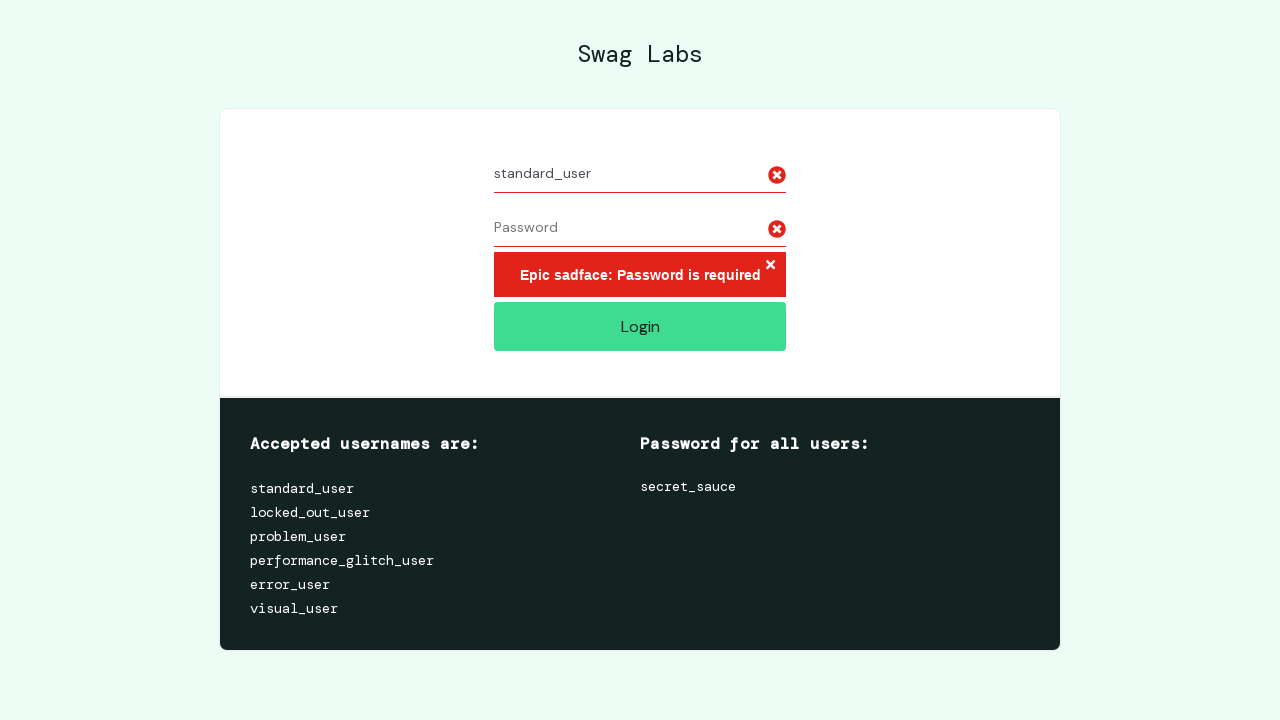